Verifies CSS color properties of a color input element

Starting URL: https://www.selenium.dev/selenium/web/inputs.html

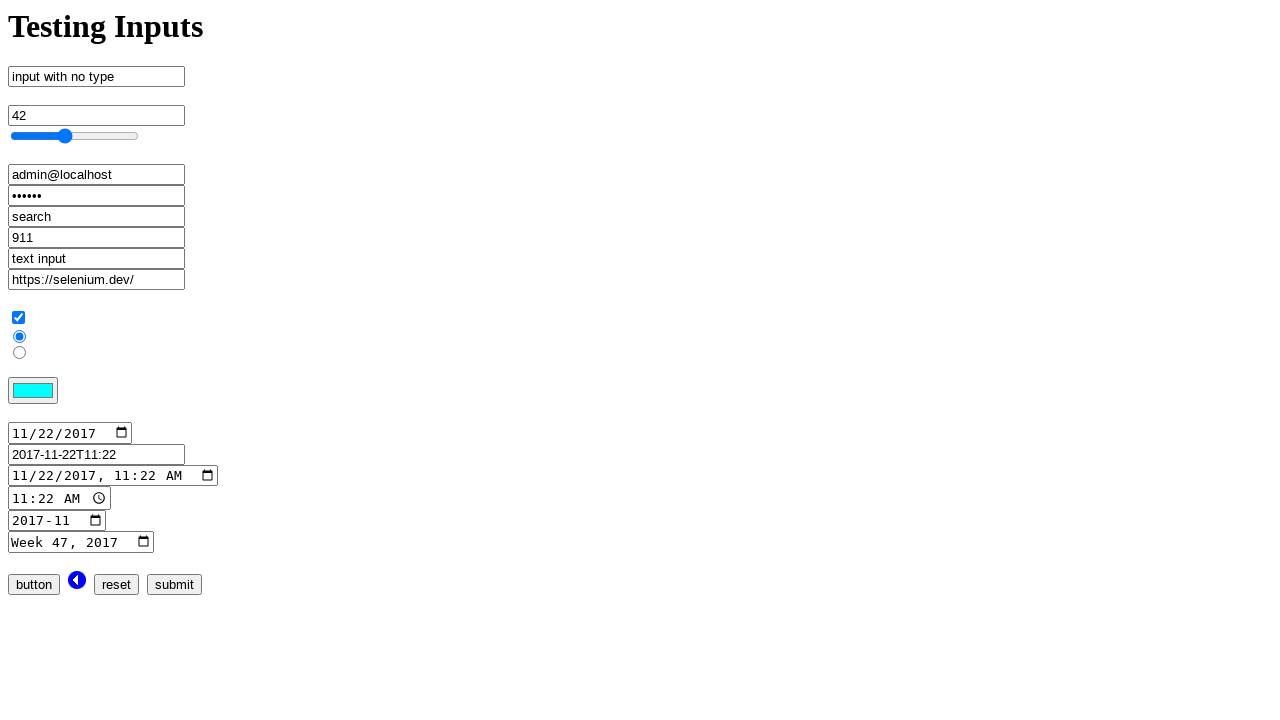

Navigated to inputs.html test page
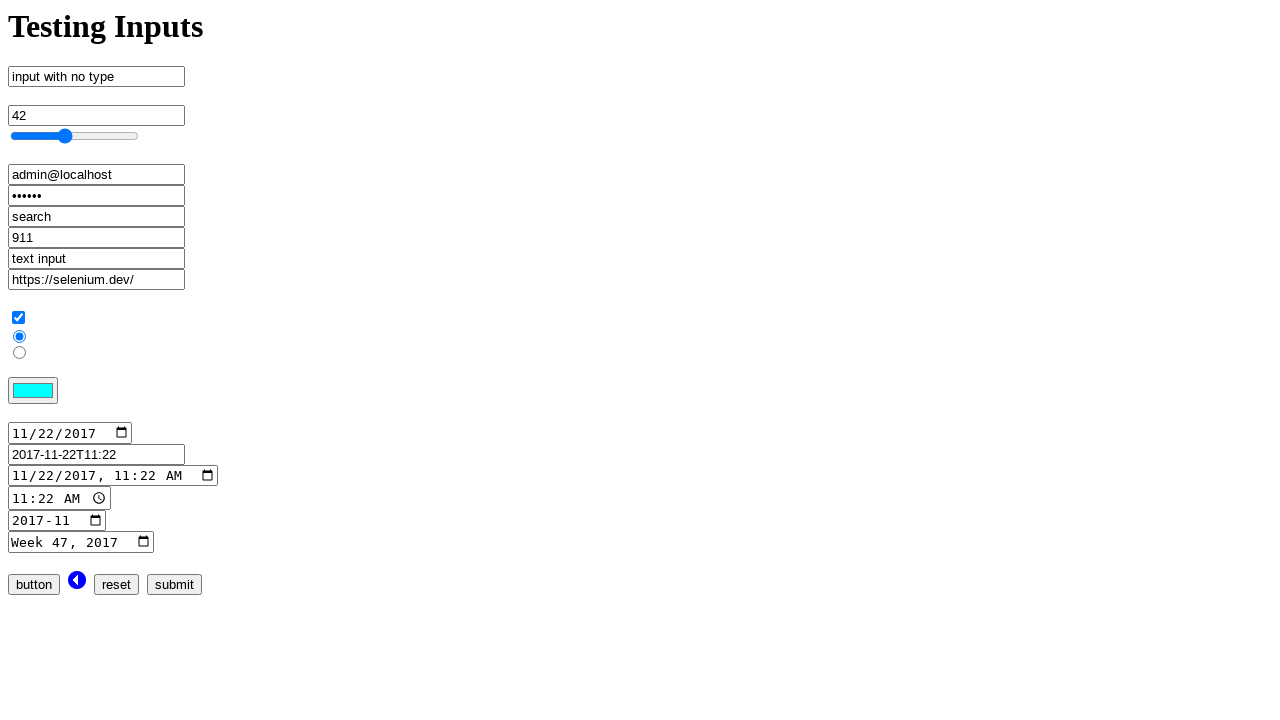

Located color input element
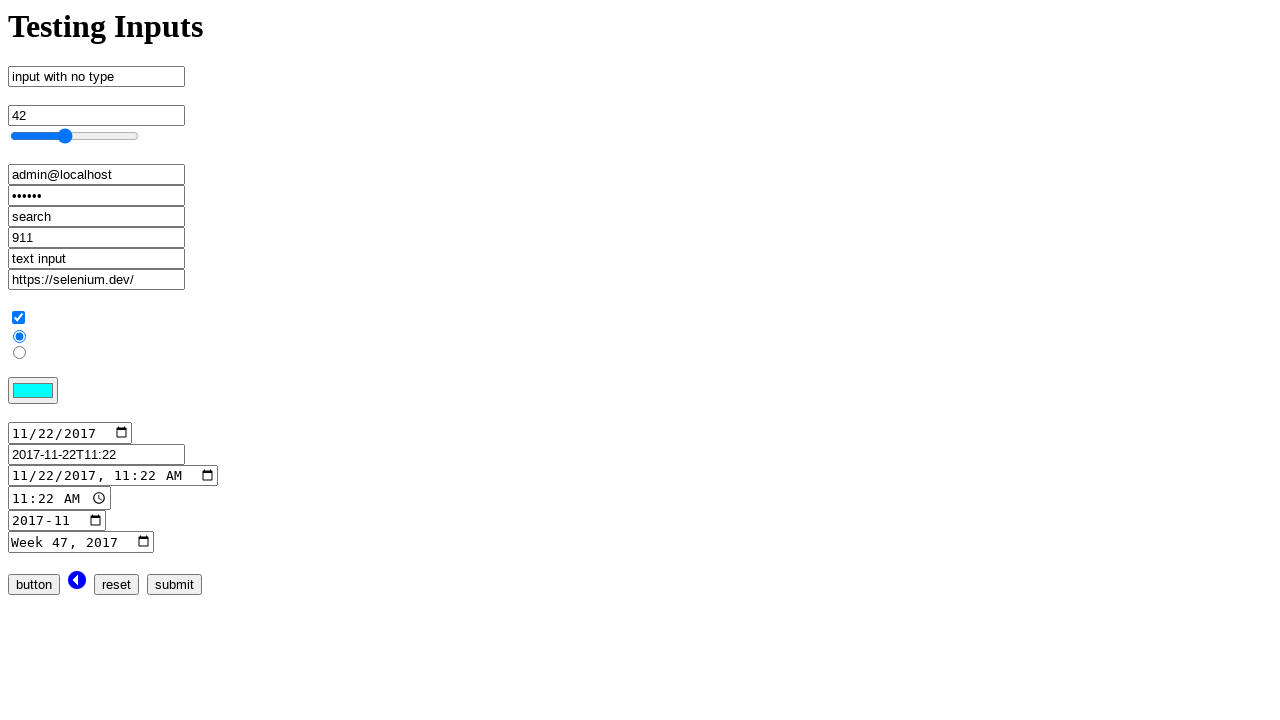

Retrieved computed color property from element
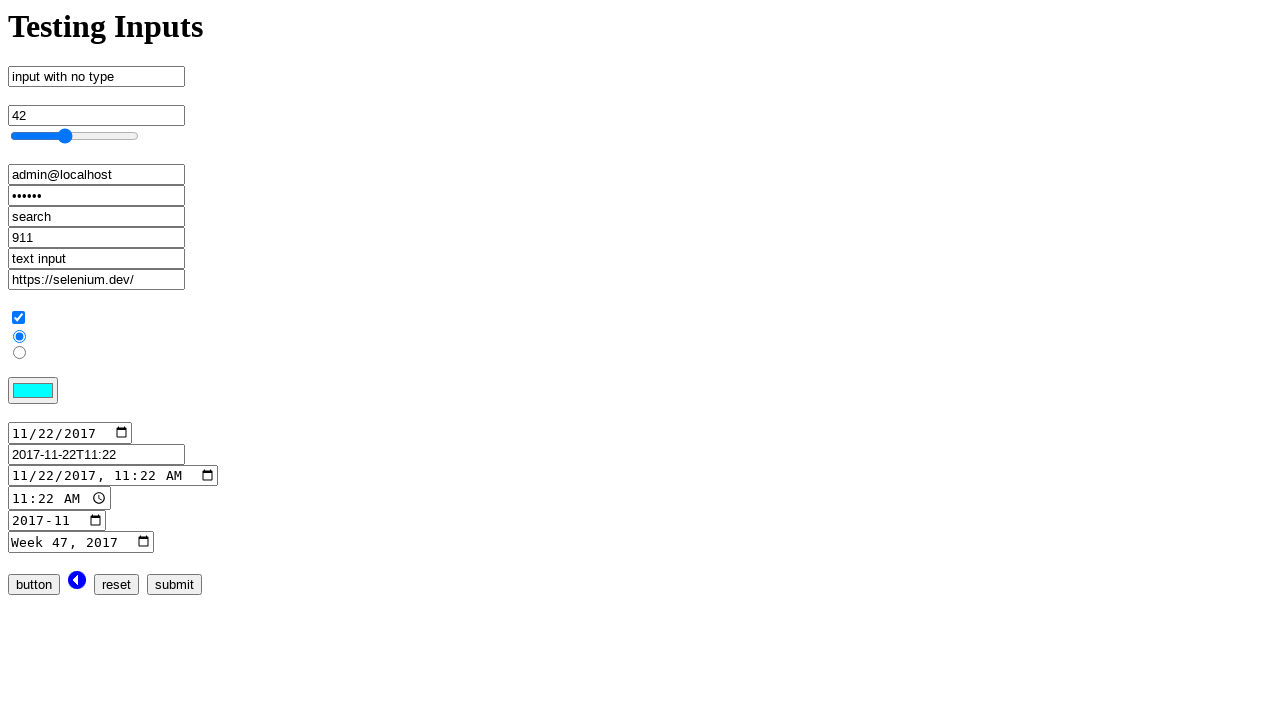

Retrieved computed backgroundColor property from element
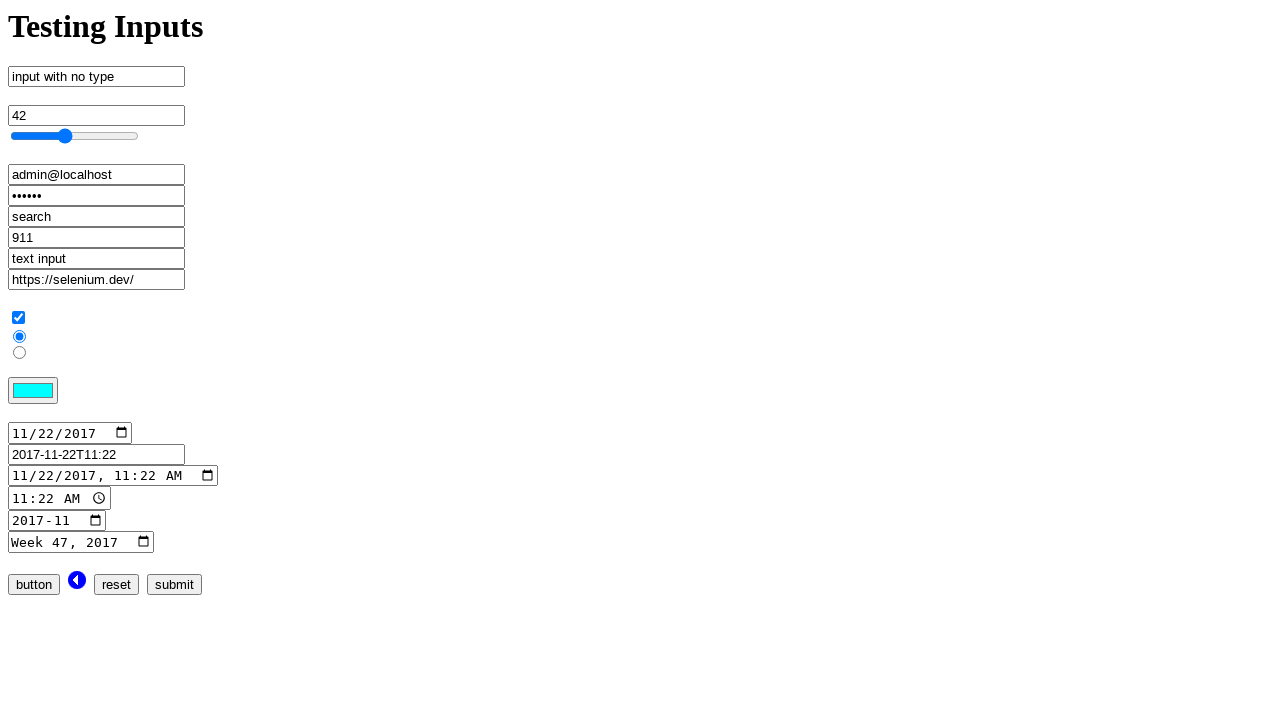

Asserted that color property is not None
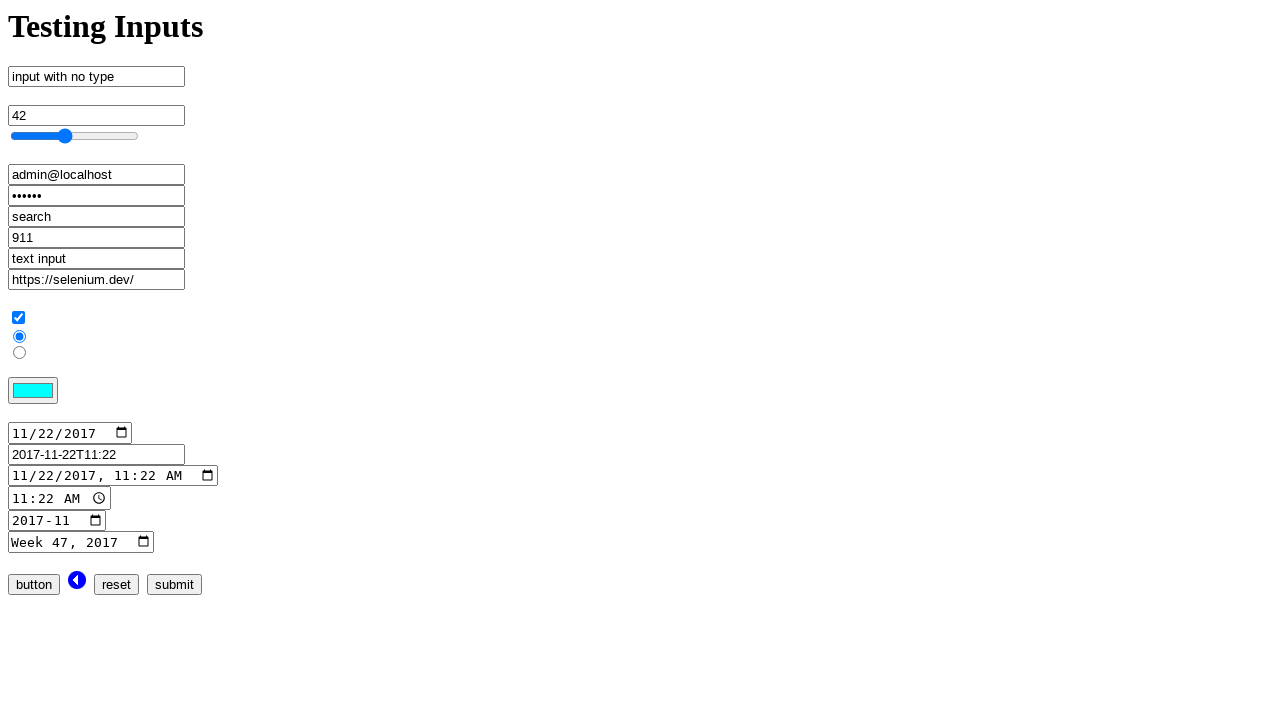

Asserted that backgroundColor property is not None
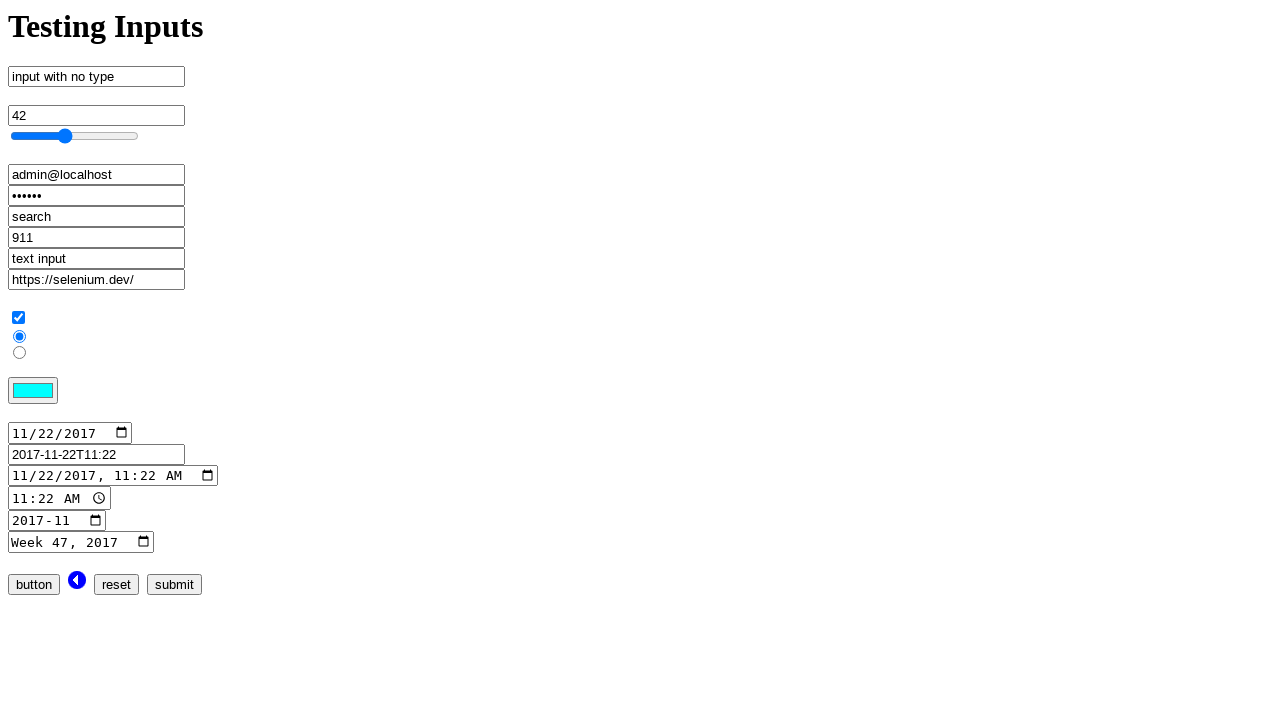

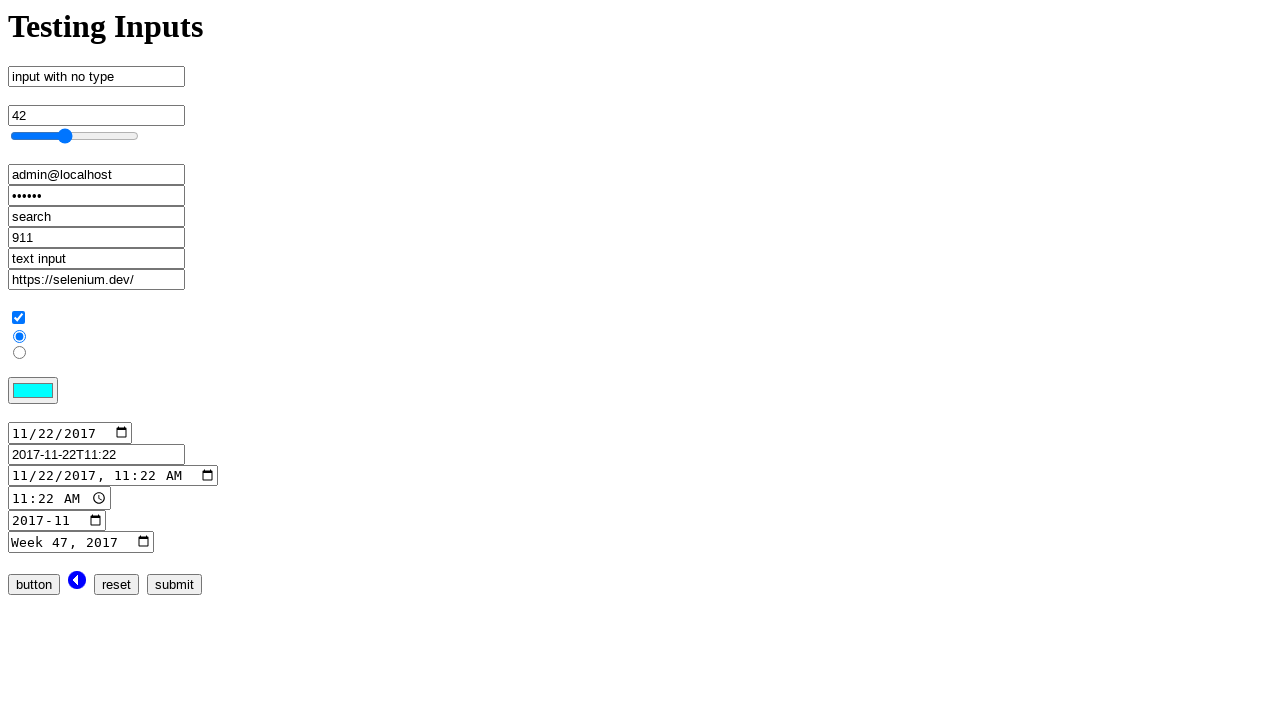